Tests that clicking the adder button without waits fails to find the dynamically added element

Starting URL: https://www.selenium.dev/selenium/web/dynamic.html

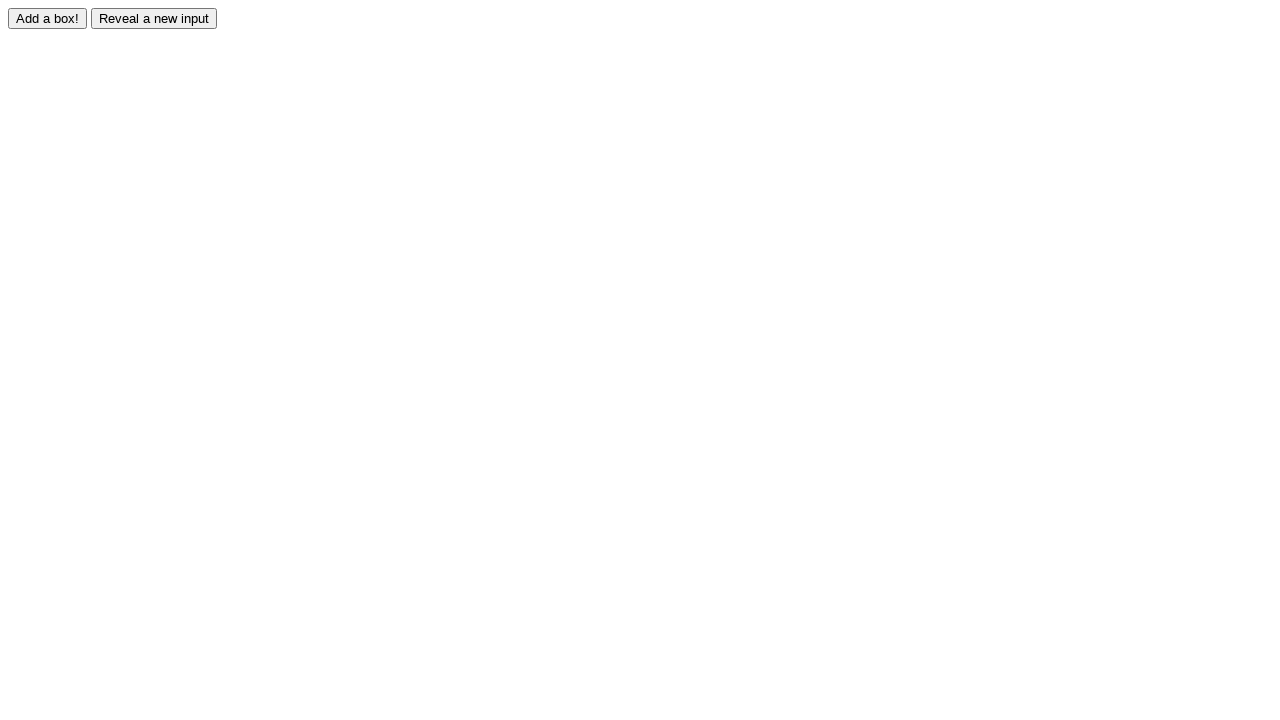

Navigated to dynamic element test page
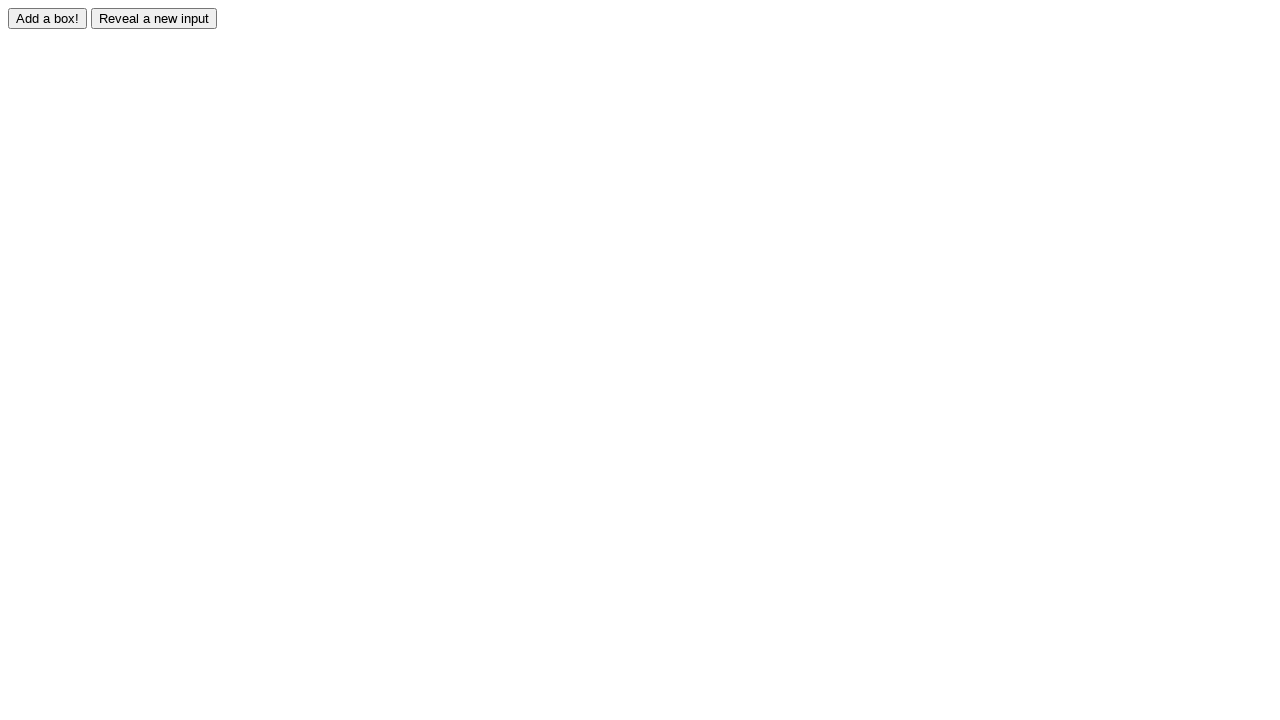

Clicked adder button to trigger dynamic element addition at (48, 18) on #adder
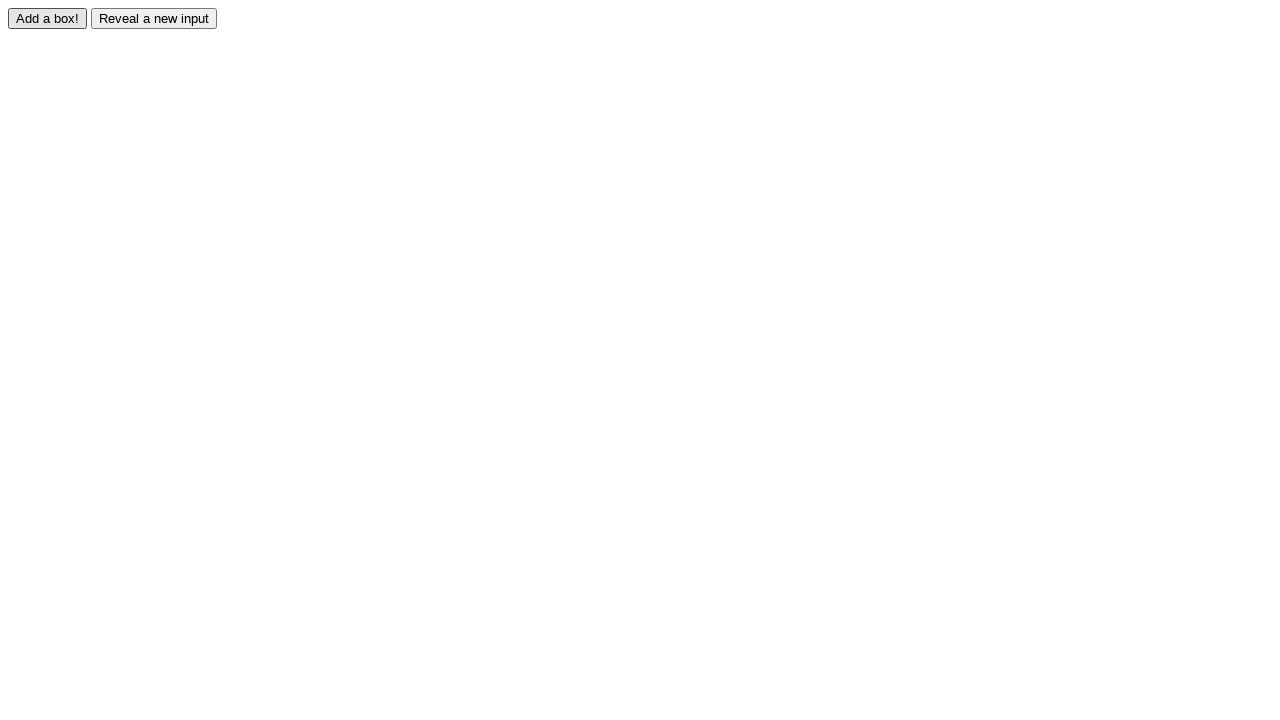

Confirmed that dynamically added element (.redbox) was not found within timeout period
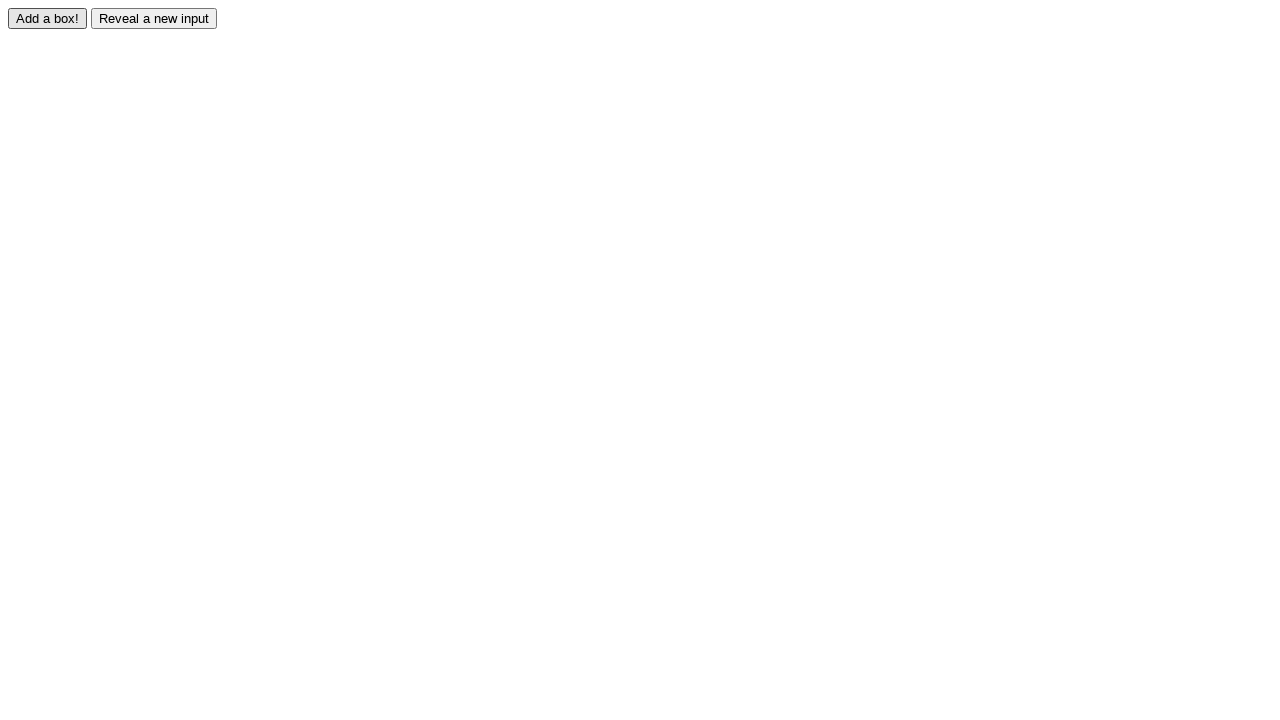

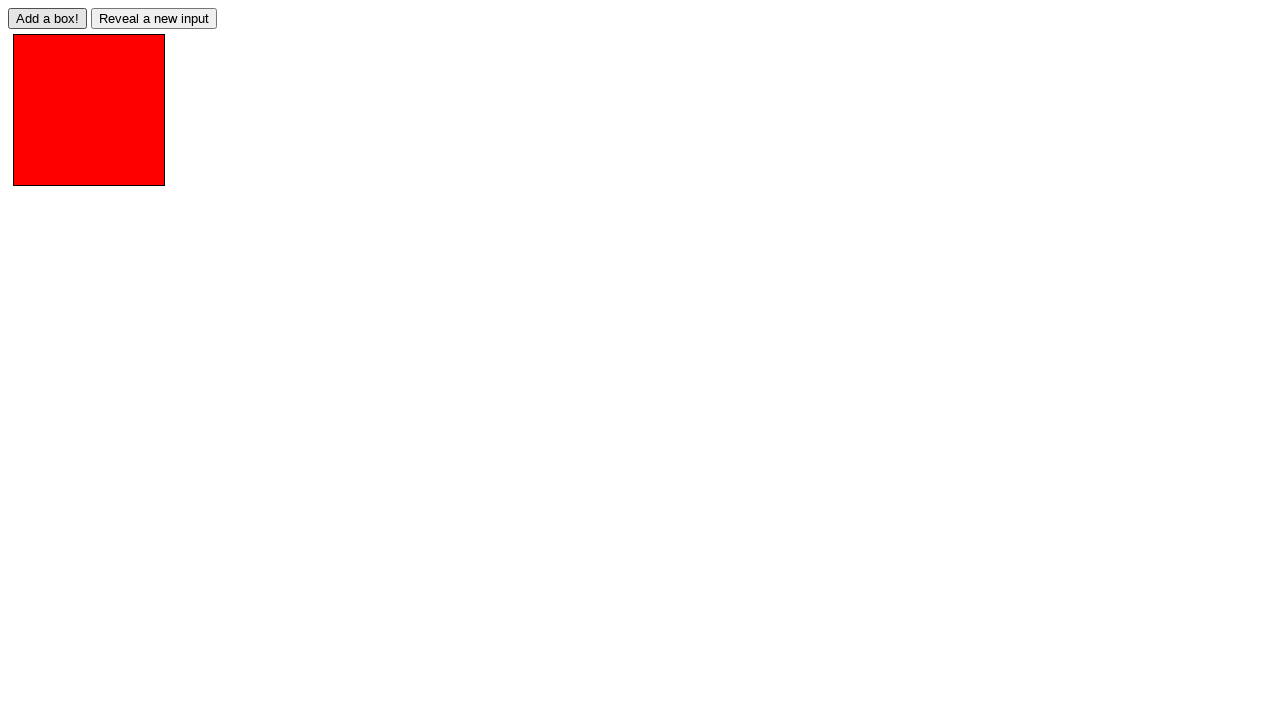